Tests double-click functionality on the DemoQA buttons page by performing a double-click action on the designated button.

Starting URL: https://demoqa.com/elements

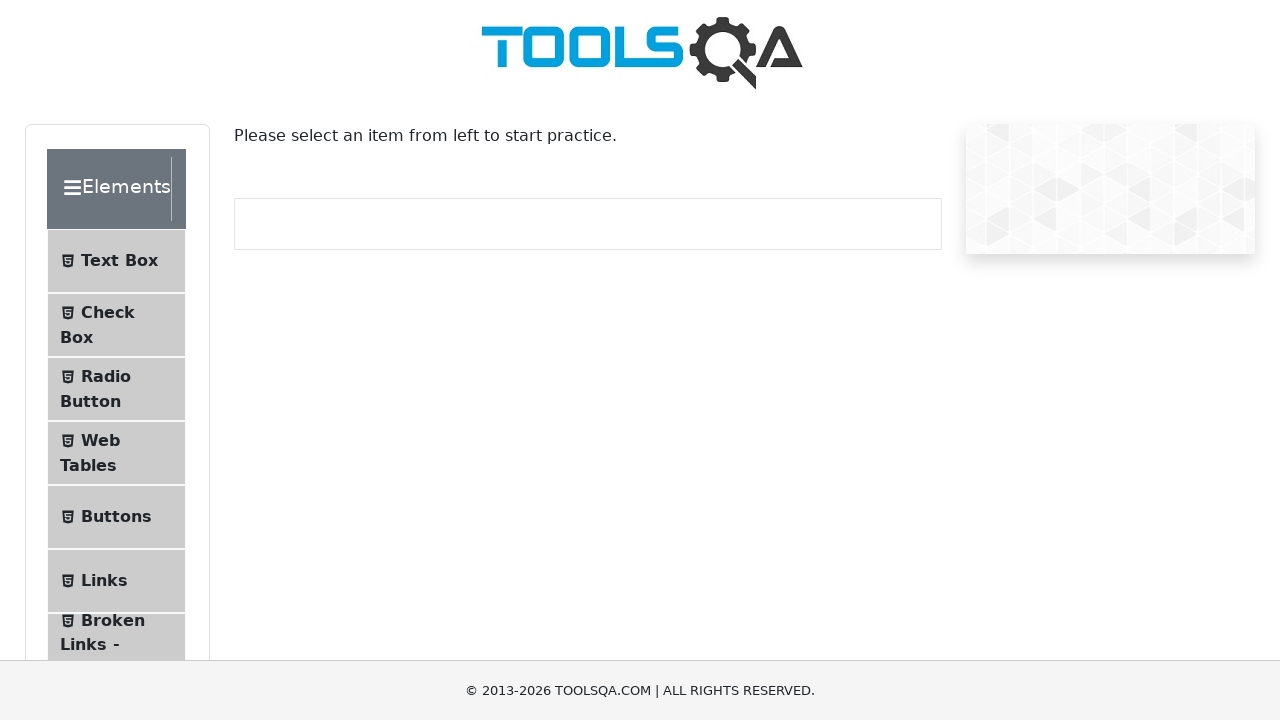

Clicked on first element group to expand it at (126, 392) on .element-group:first-child
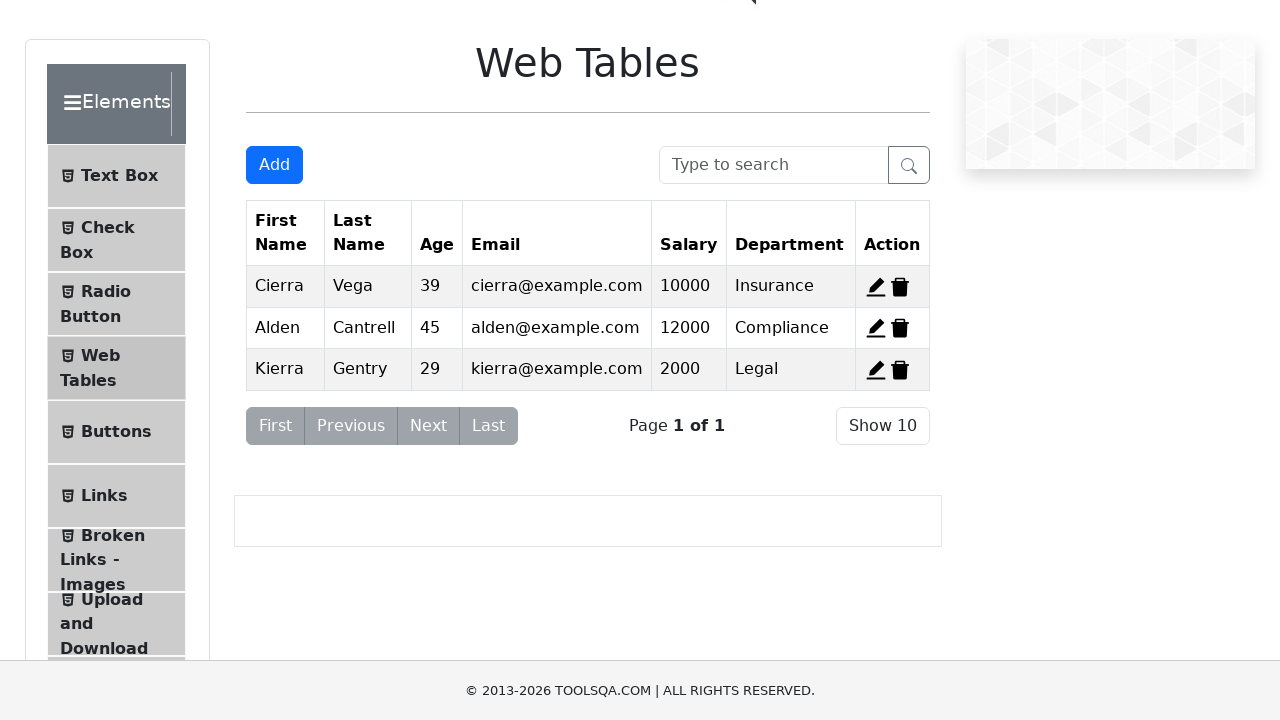

Waited 2000ms for page to load
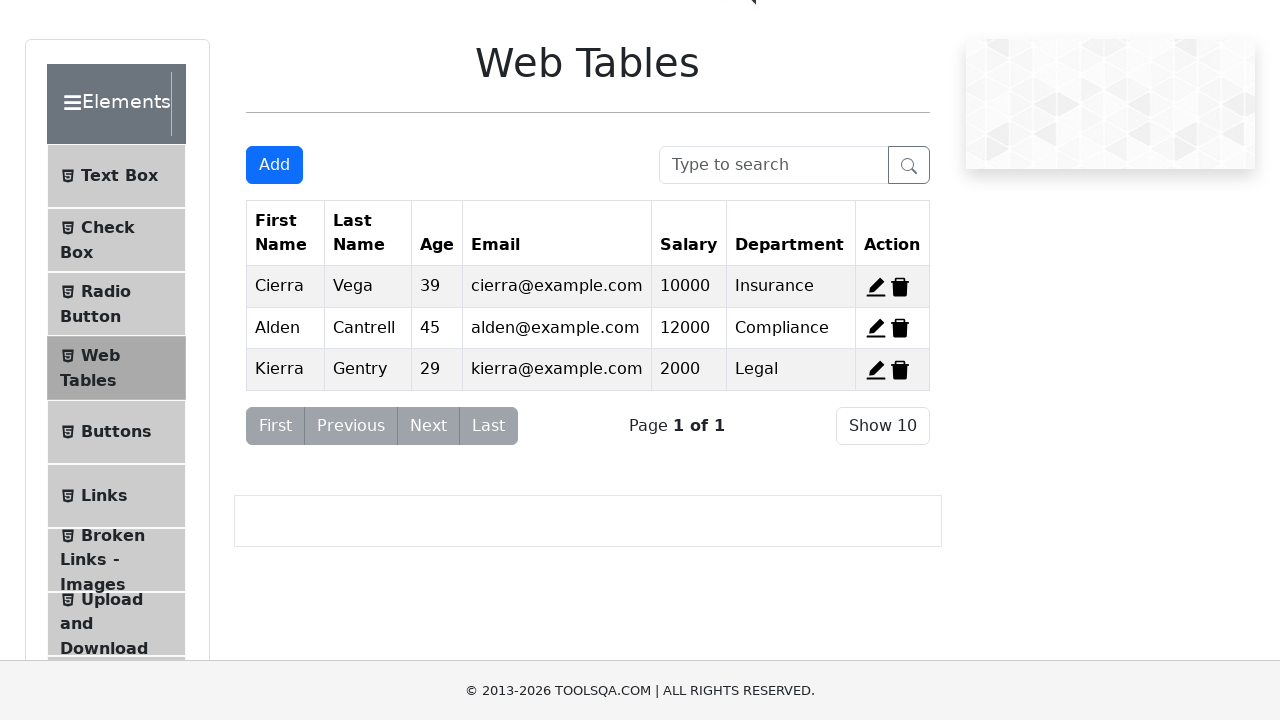

Clicked on Buttons menu item in left panel at (116, 432) on .left-pannel .element-group:first-child li:nth-child(5)
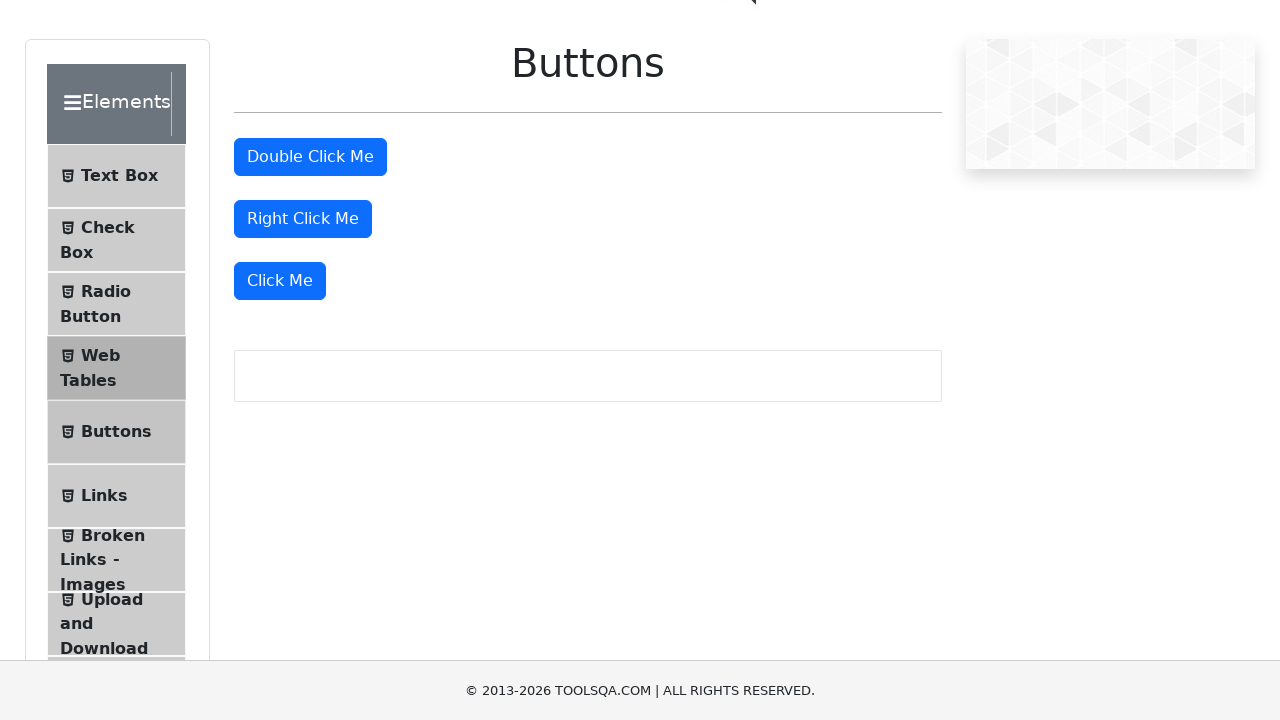

Performed double-click action on the double click button at (310, 157) on #doubleClickBtn
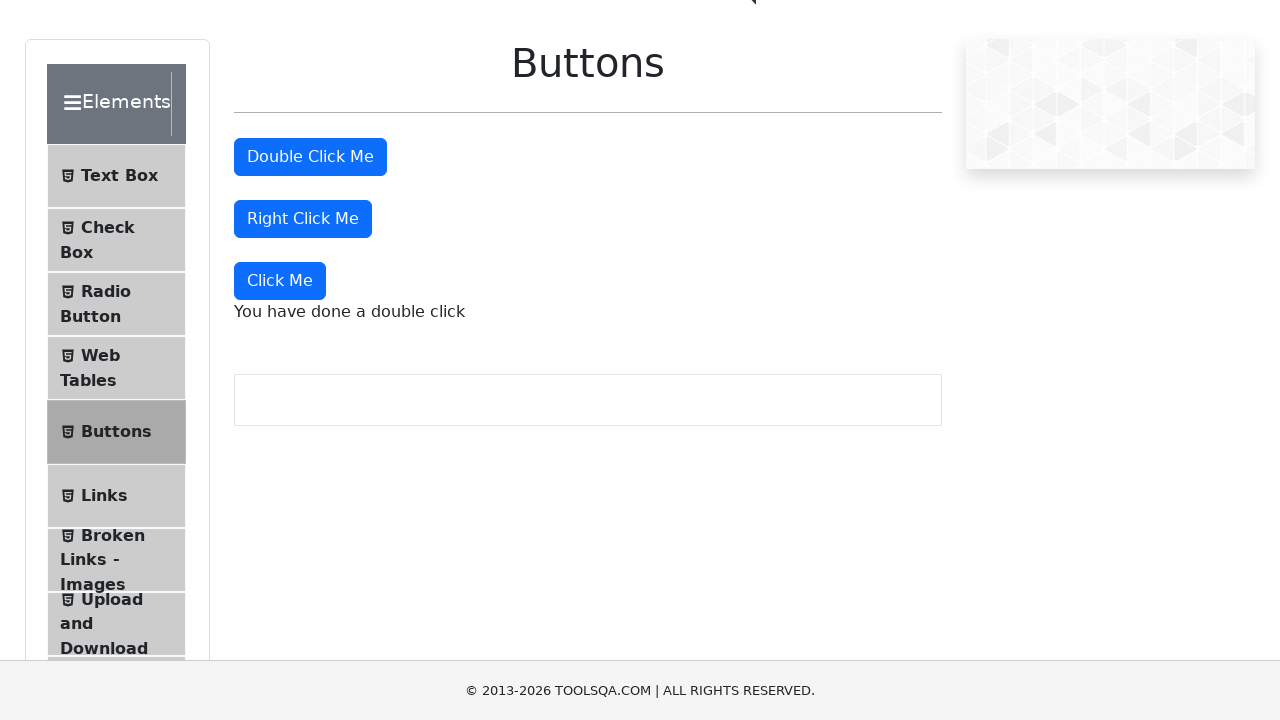

Verified double click message appeared on page
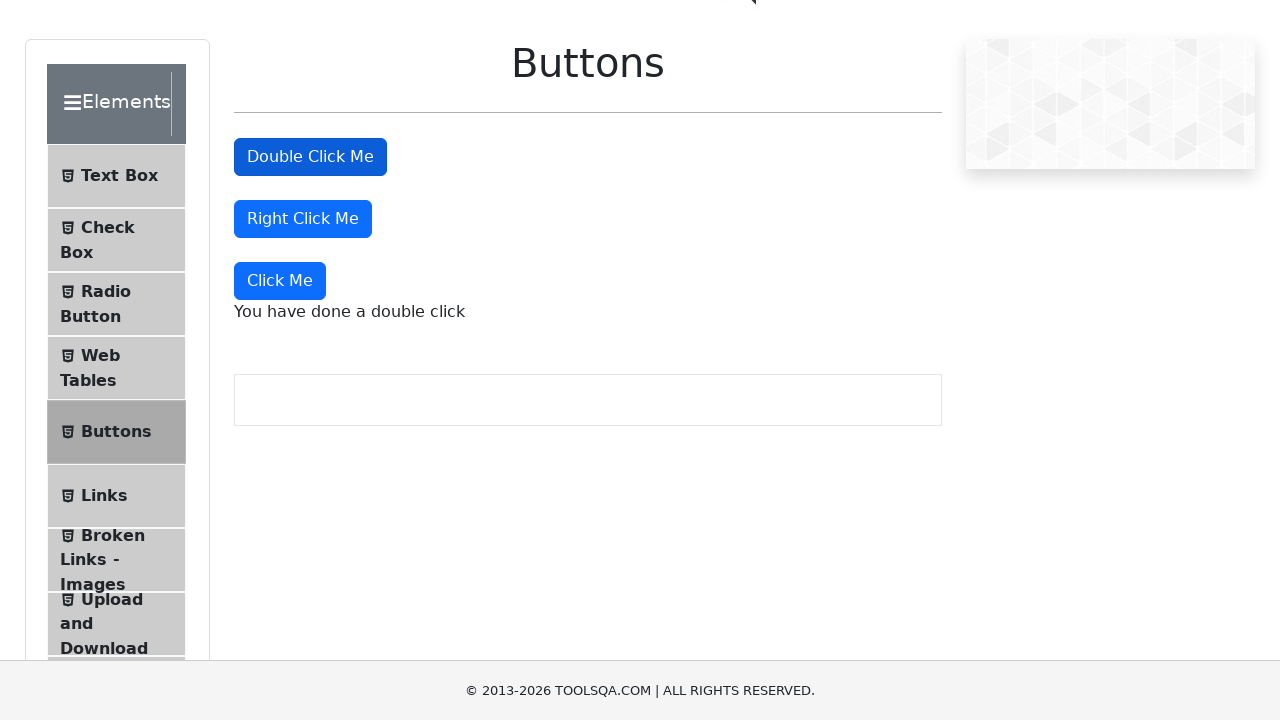

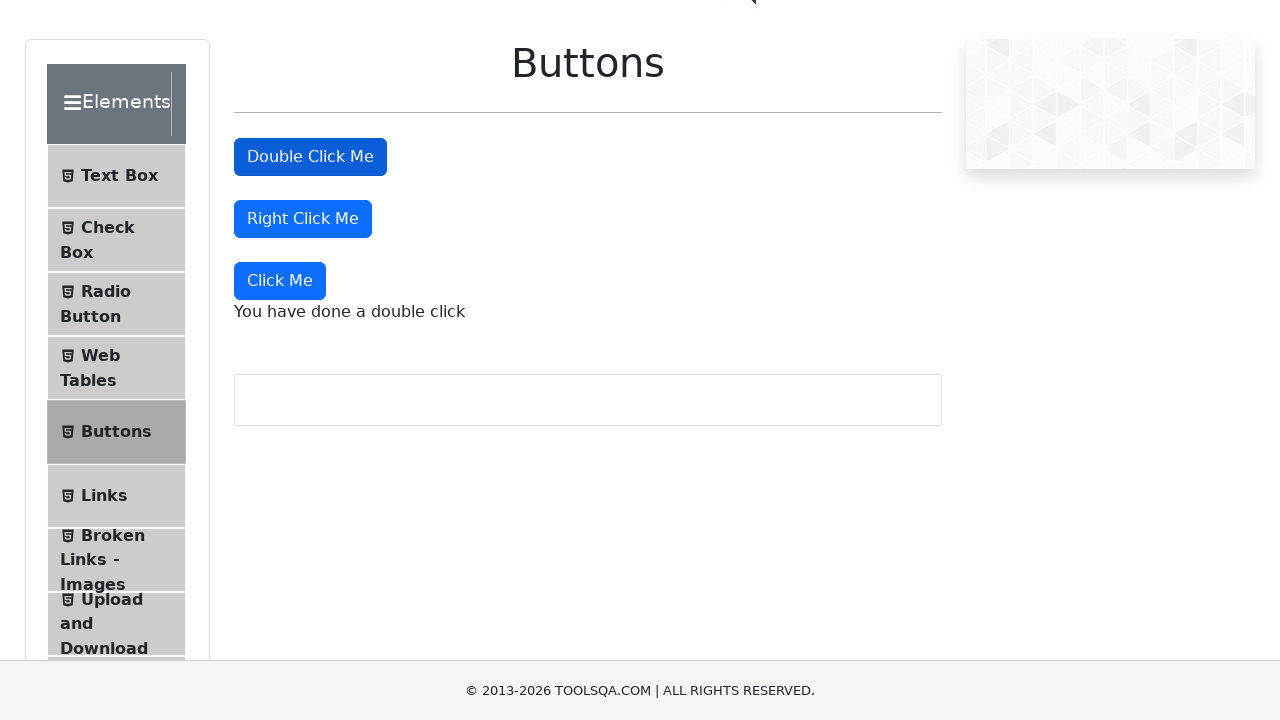